Navigates to the All Courses page and counts the total number of courses displayed

Starting URL: https://alchemy.hguy.co/lms

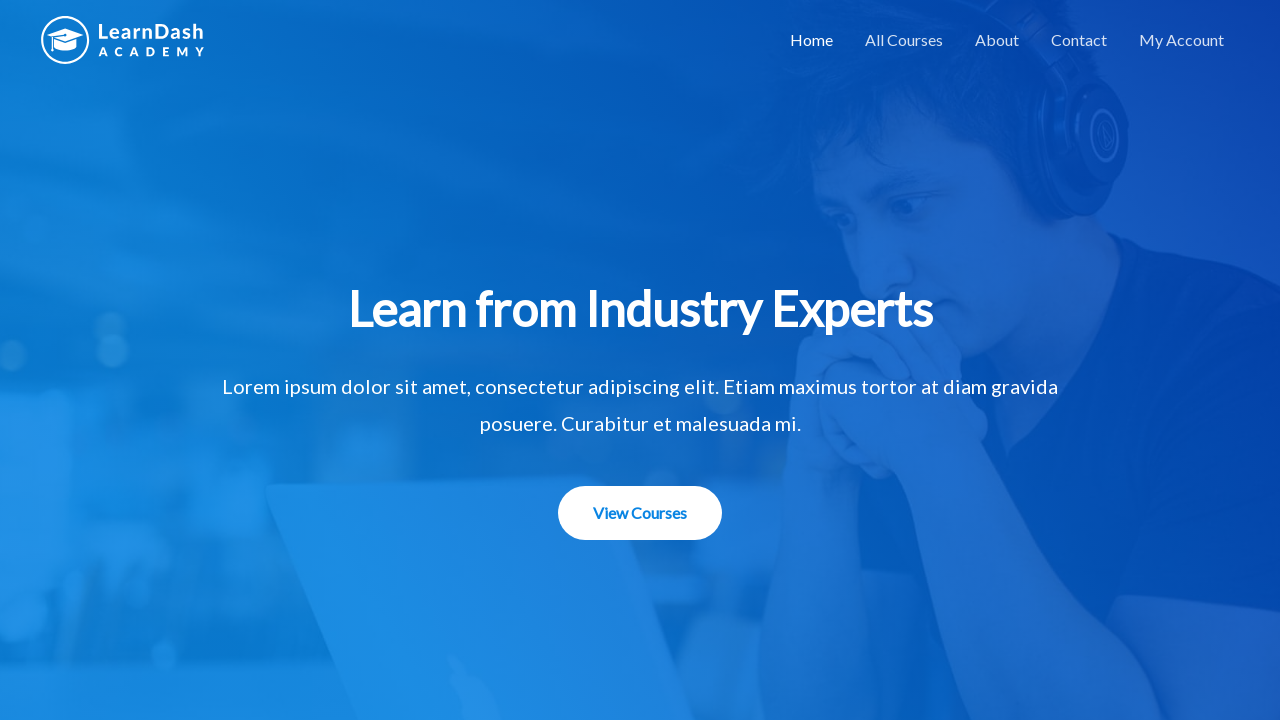

Clicked on All Courses link at (904, 40) on text=All Courses
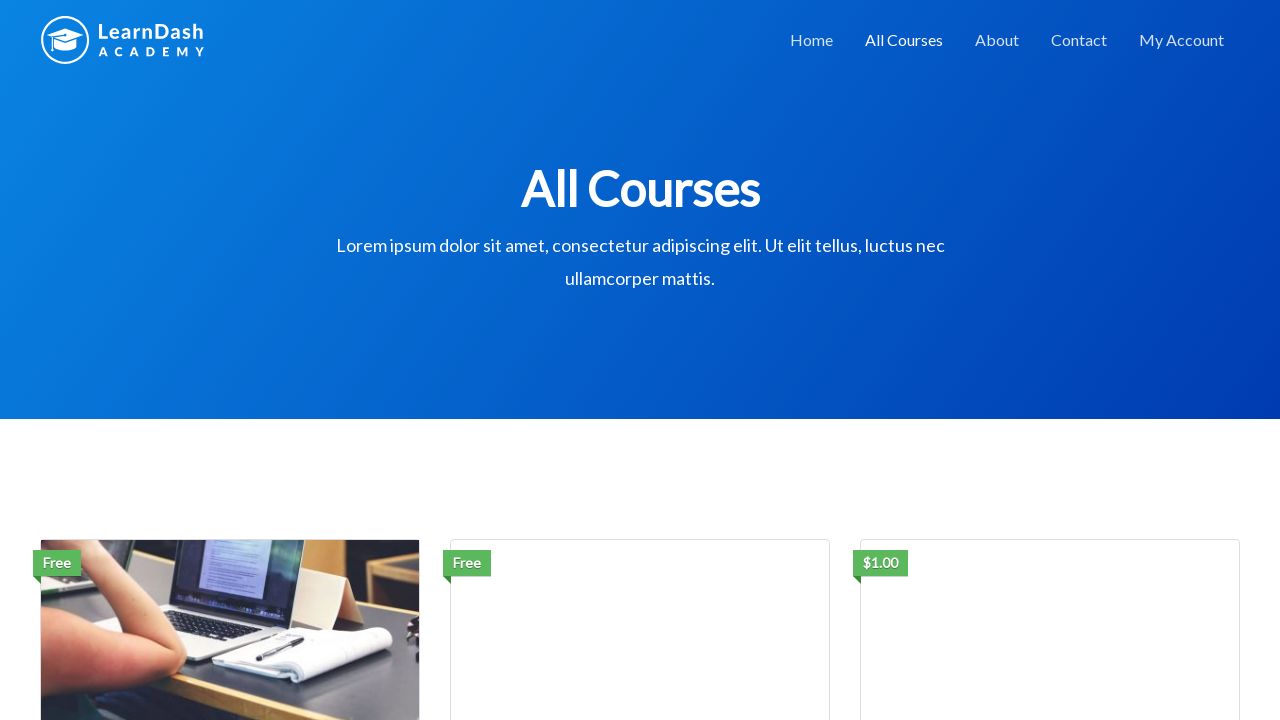

Course grid loaded successfully
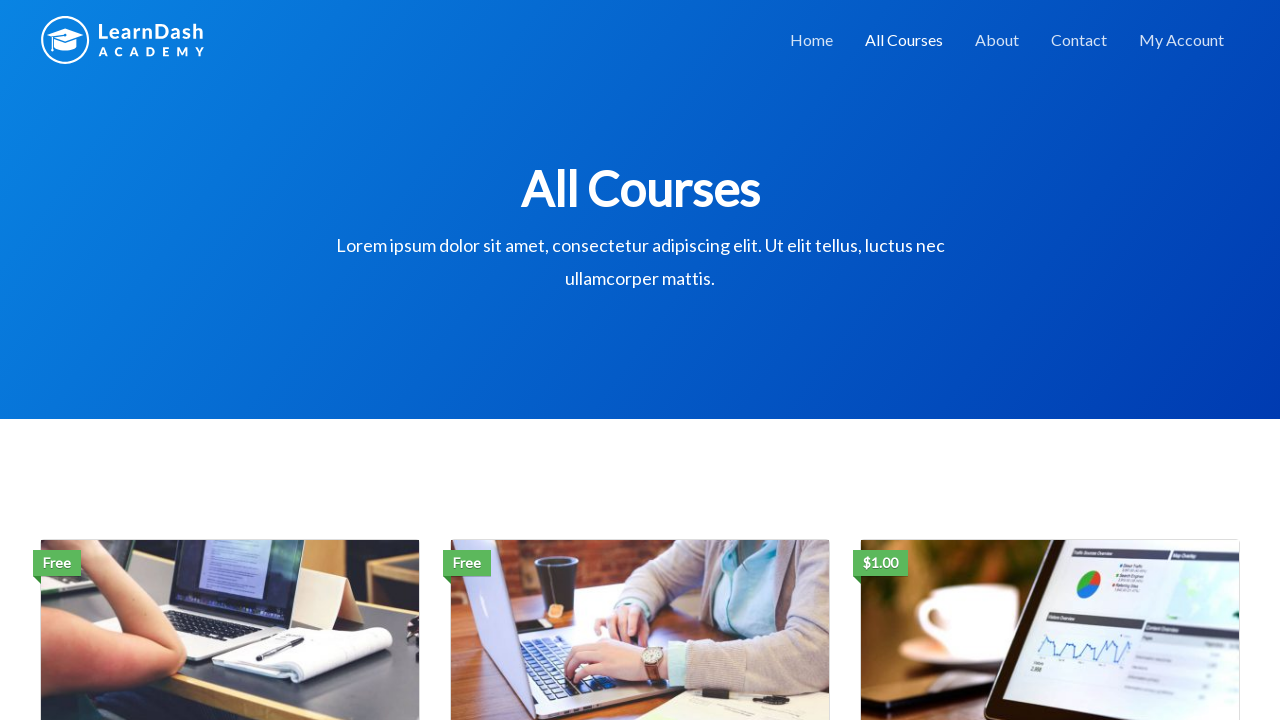

Retrieved count of courses displayed: 3 total courses
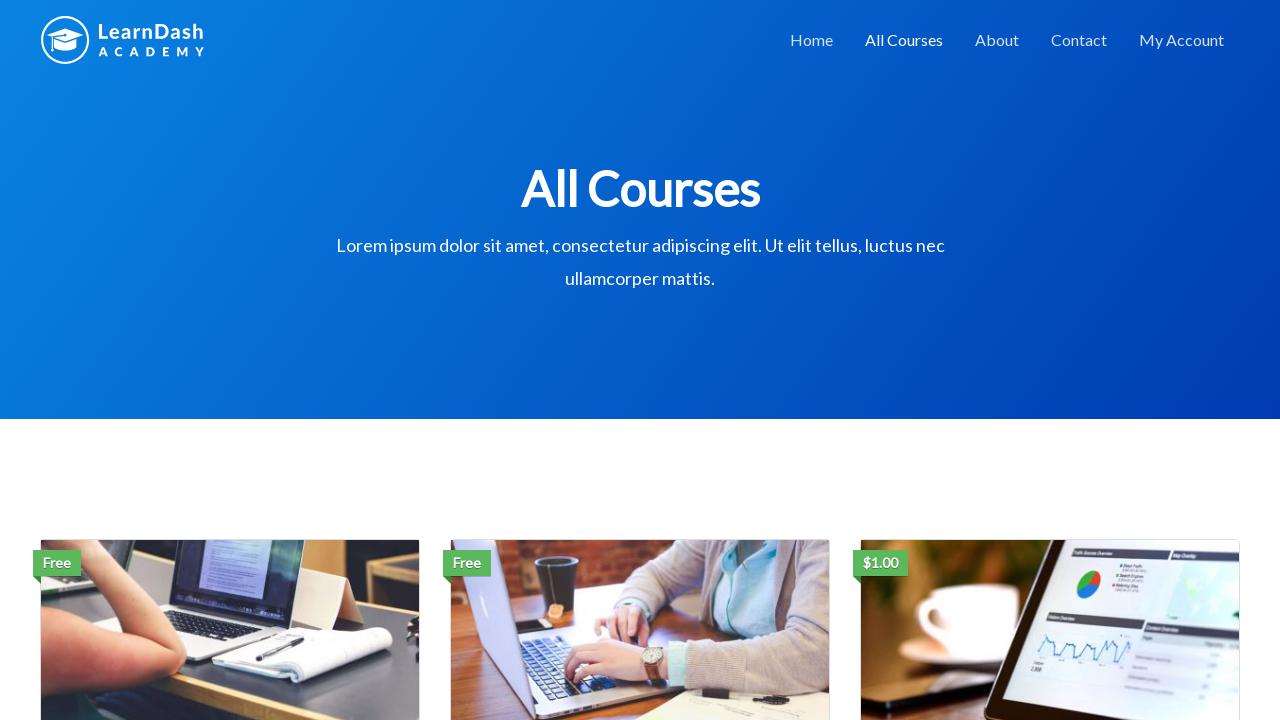

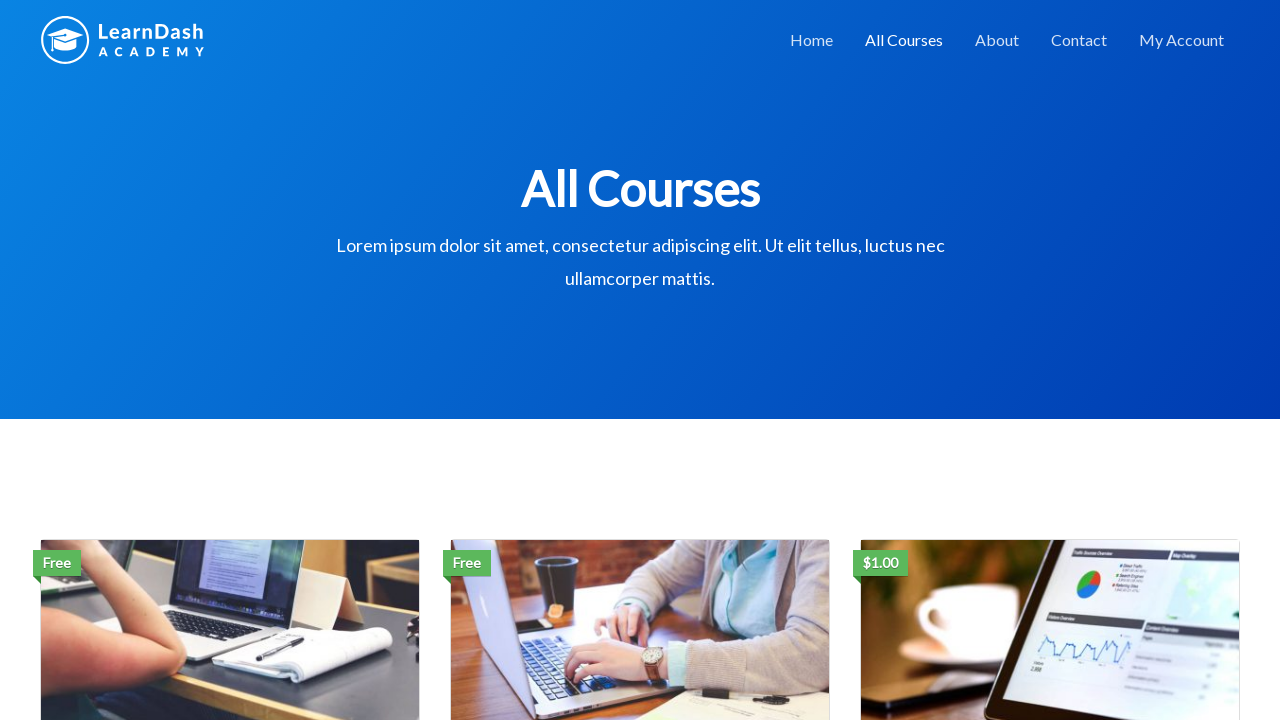